Tests window handling by opening a new window through a button click in an iframe, then switching between windows to verify the new window opened correctly

Starting URL: https://www.w3schools.com/jsref/tryit.asp?filename=tryjsref_win_open

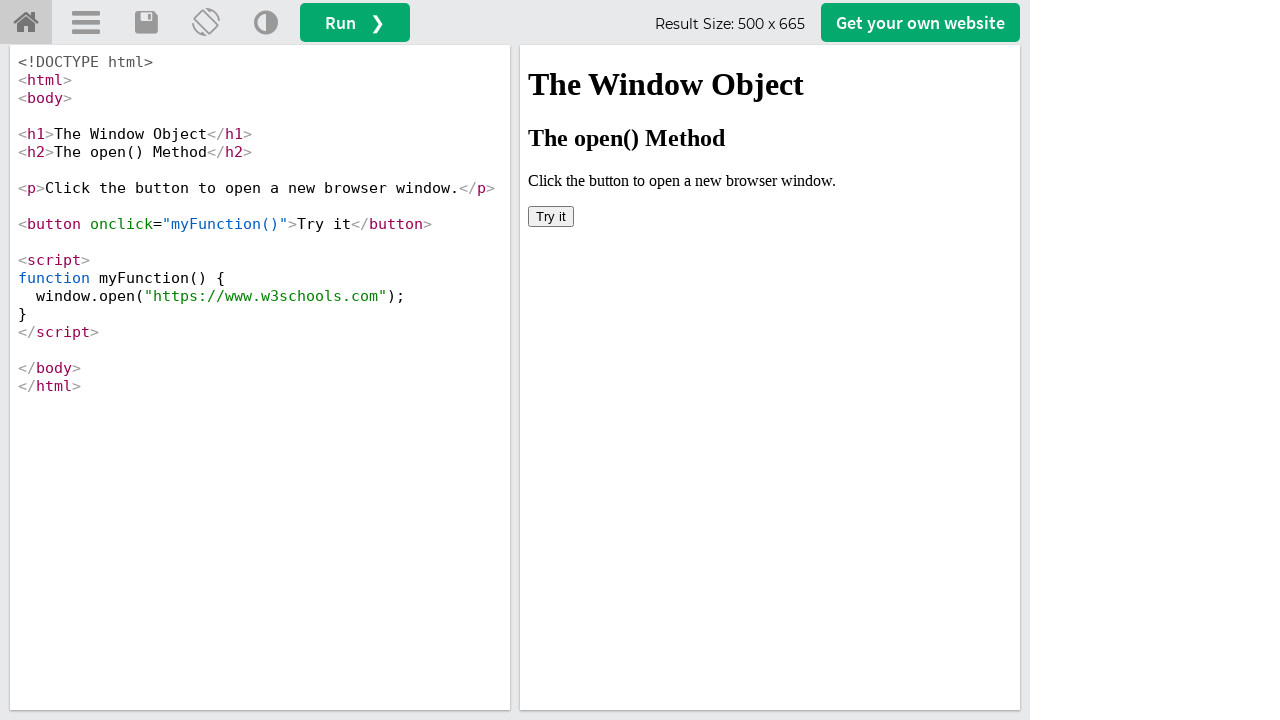

Located iframe with ID 'iframeResult'
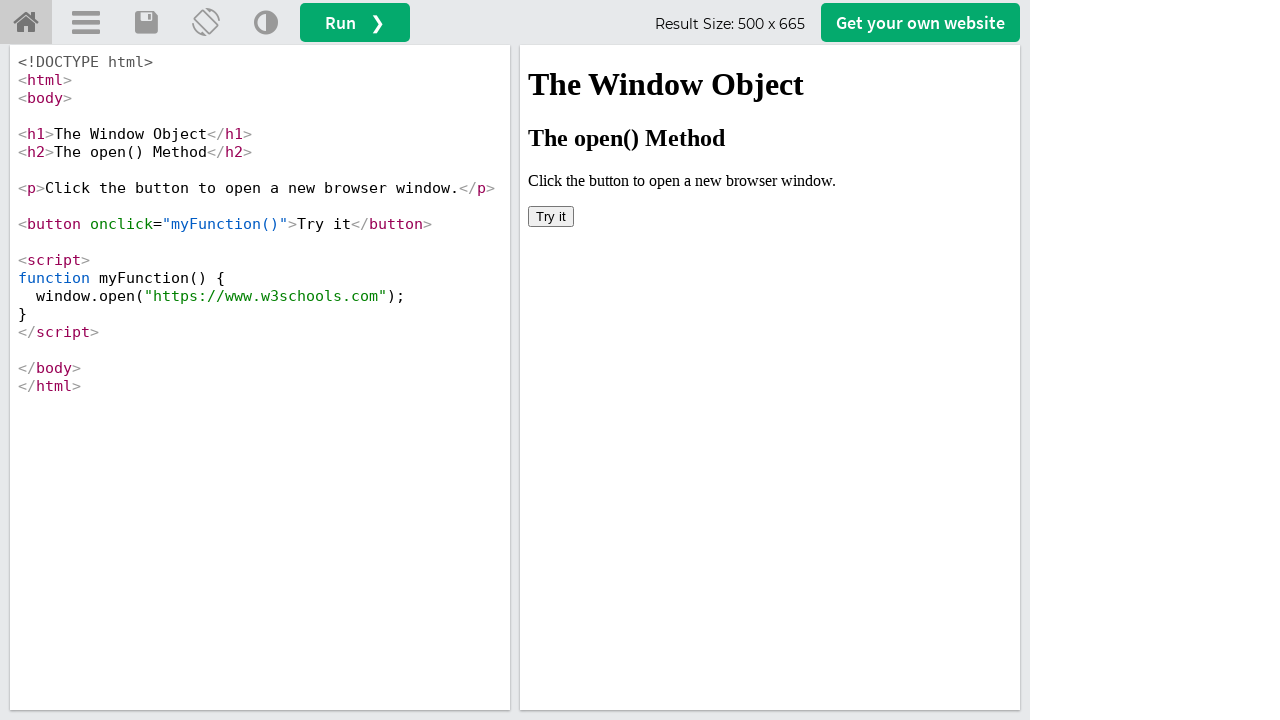

Clicked 'Try it' button in iframe to open new window at (551, 216) on iframe#iframeResult >> internal:control=enter-frame >> button:has-text('Try it')
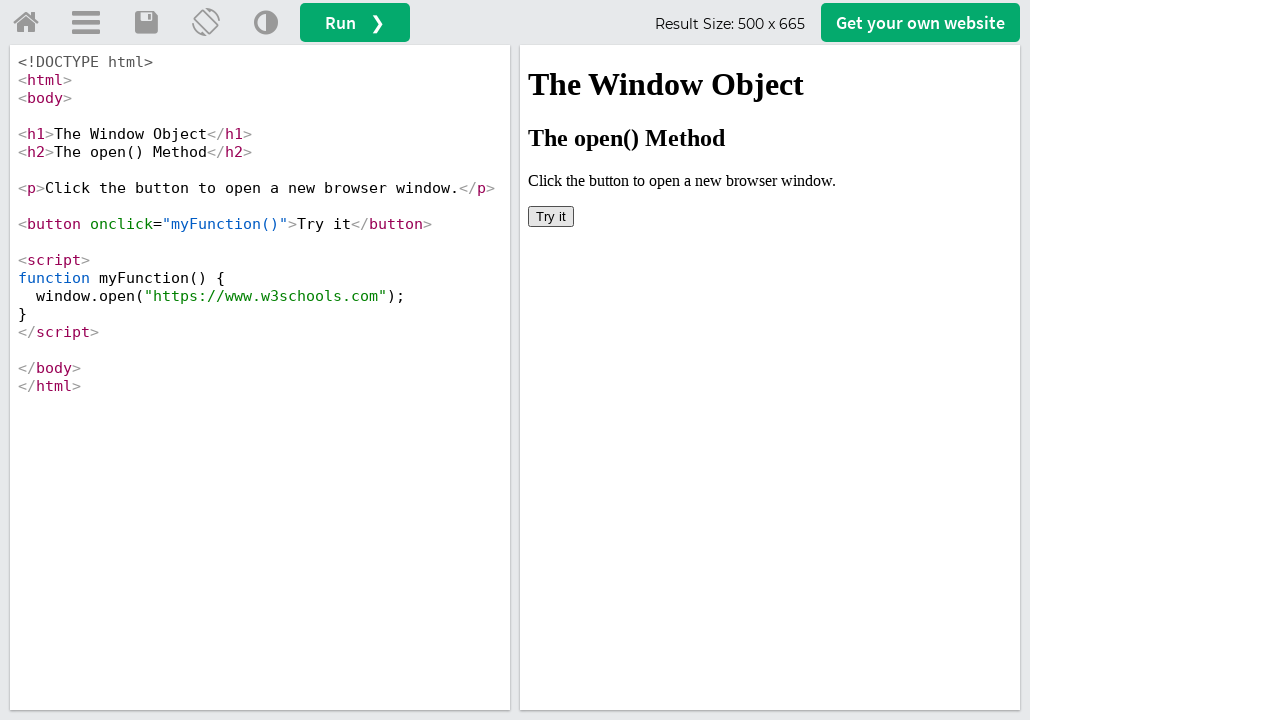

Captured new window/page object from context
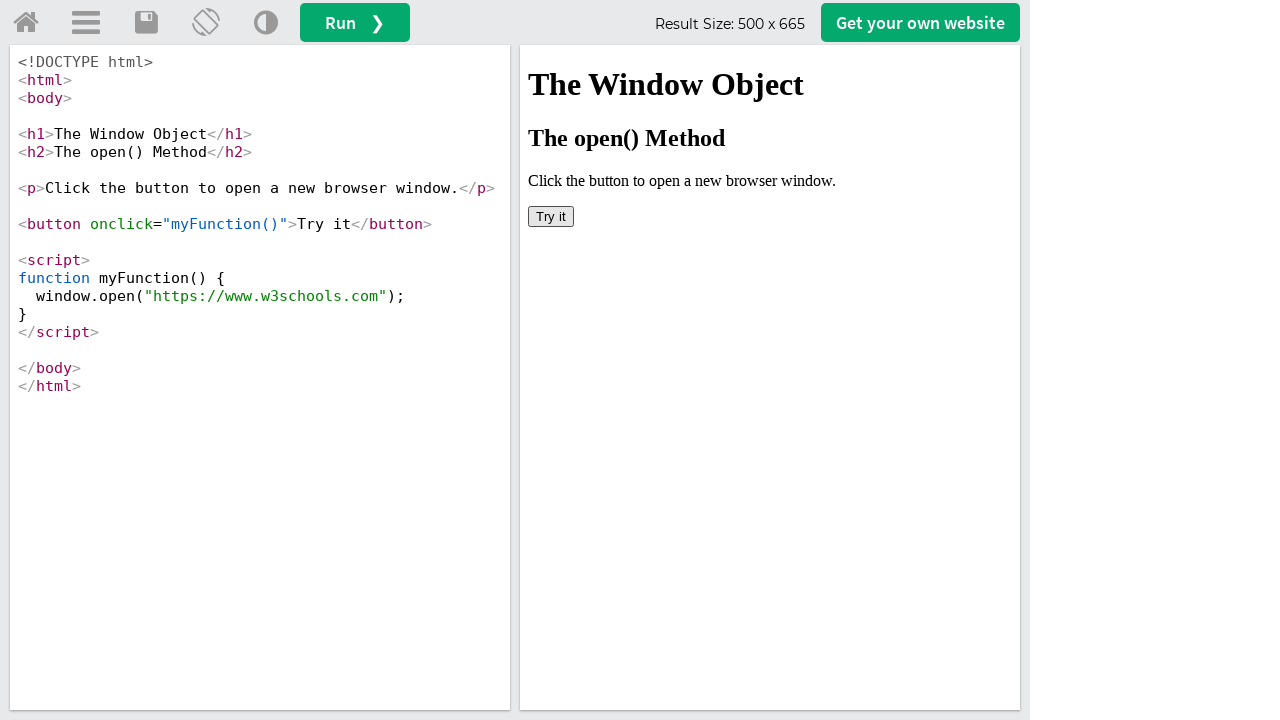

New window finished loading
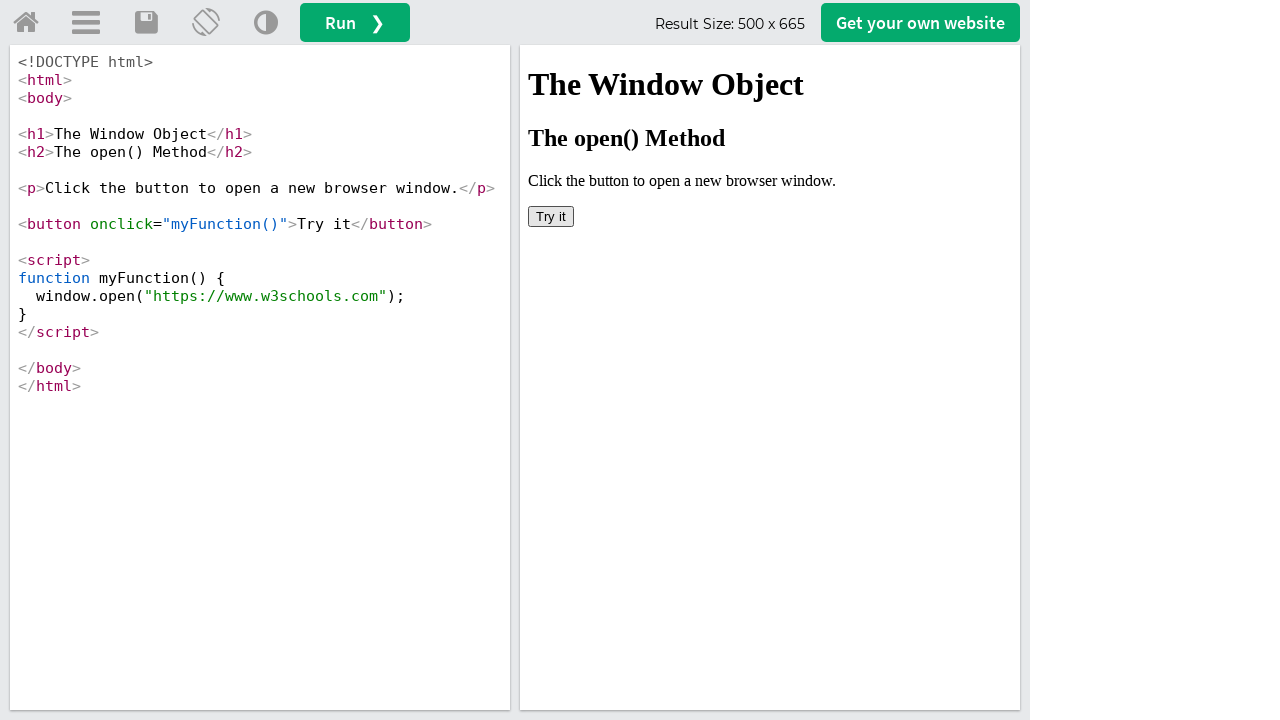

Retrieved new window title: W3Schools Online Web Tutorials
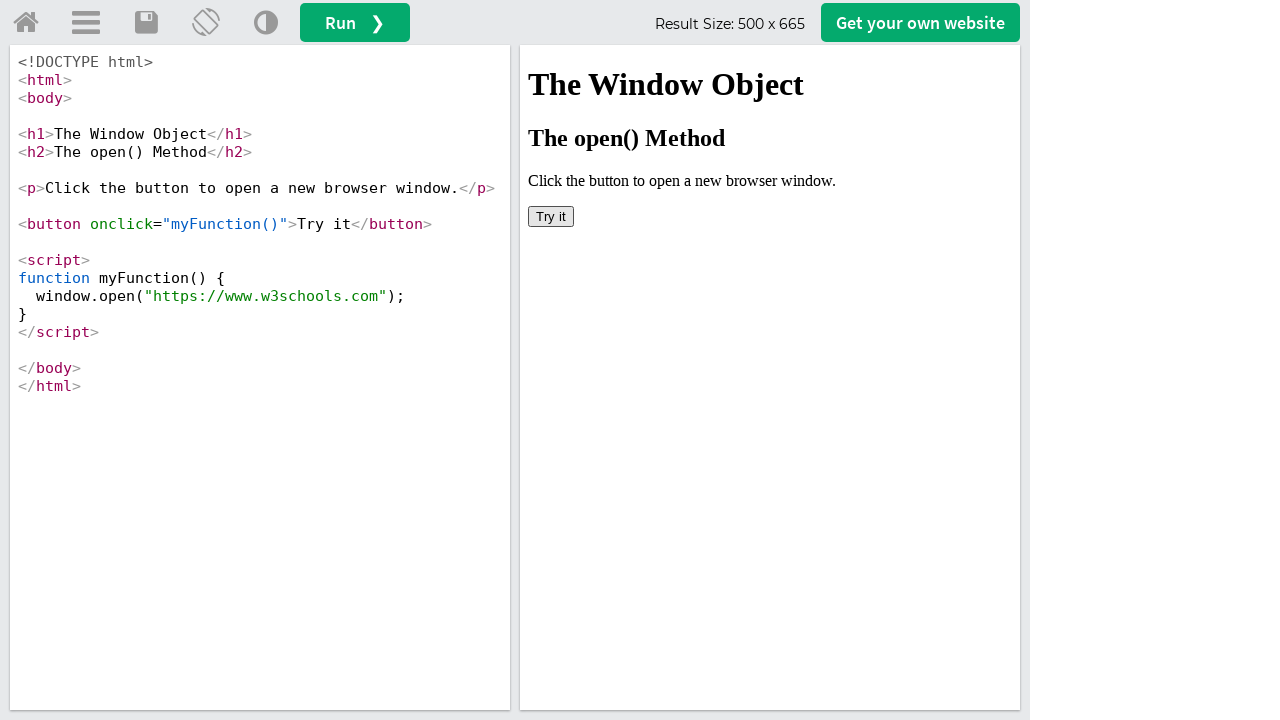

Retrieved new window URL: https://www.w3schools.com/
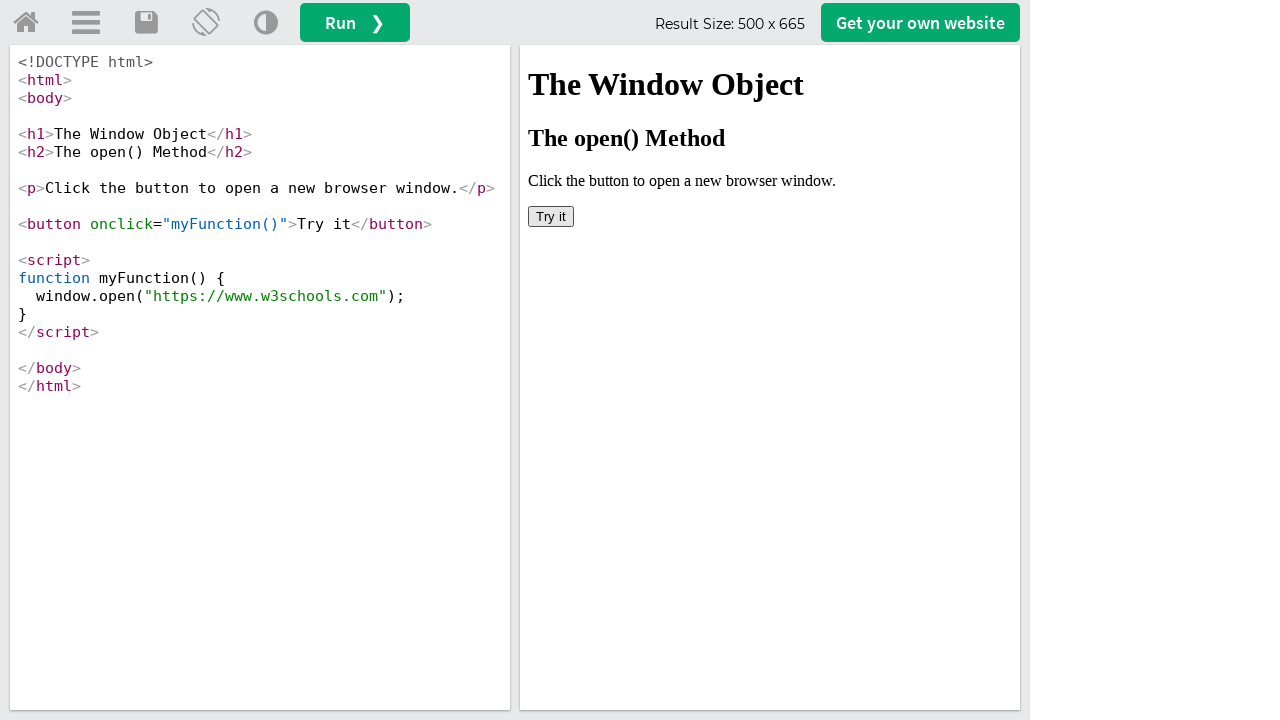

Captured screenshot of new window
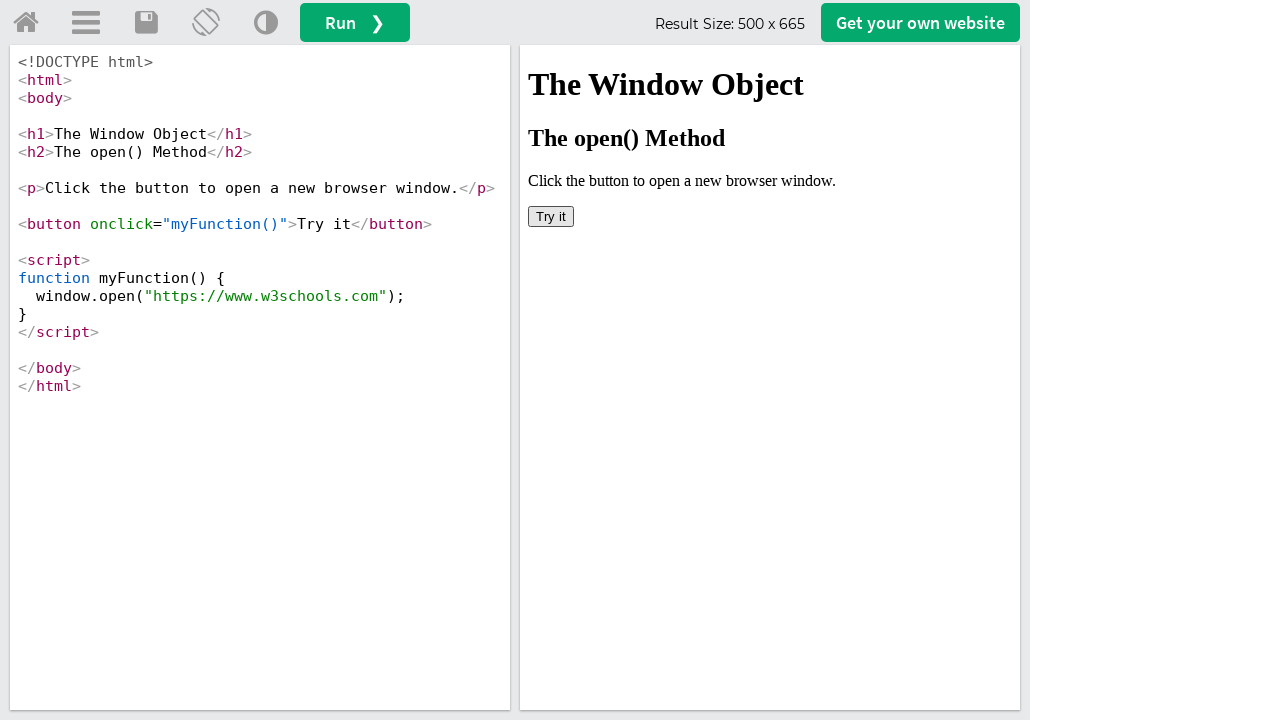

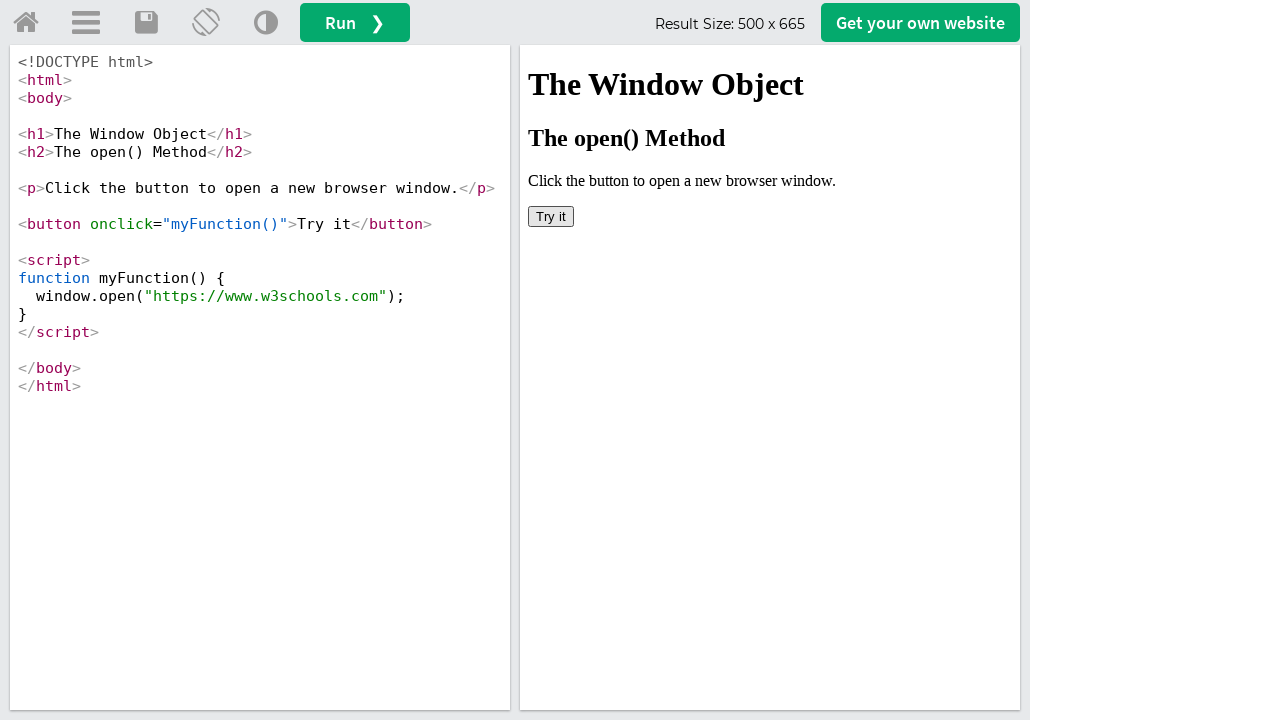